Tests slider component by dragging the slider handle to 23% position and verifying the displayed value updates correctly

Starting URL: https://test-with-me-app.vercel.app/learning/web-elements/components/slider

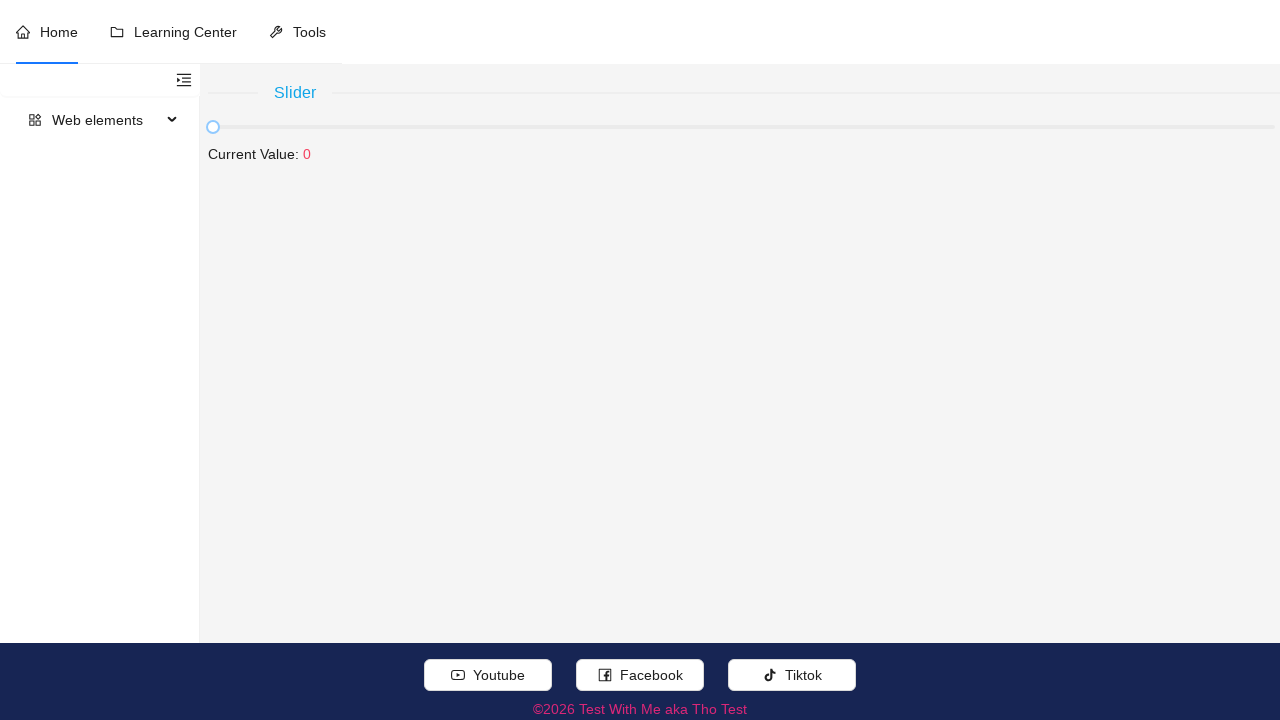

Located slider rail element
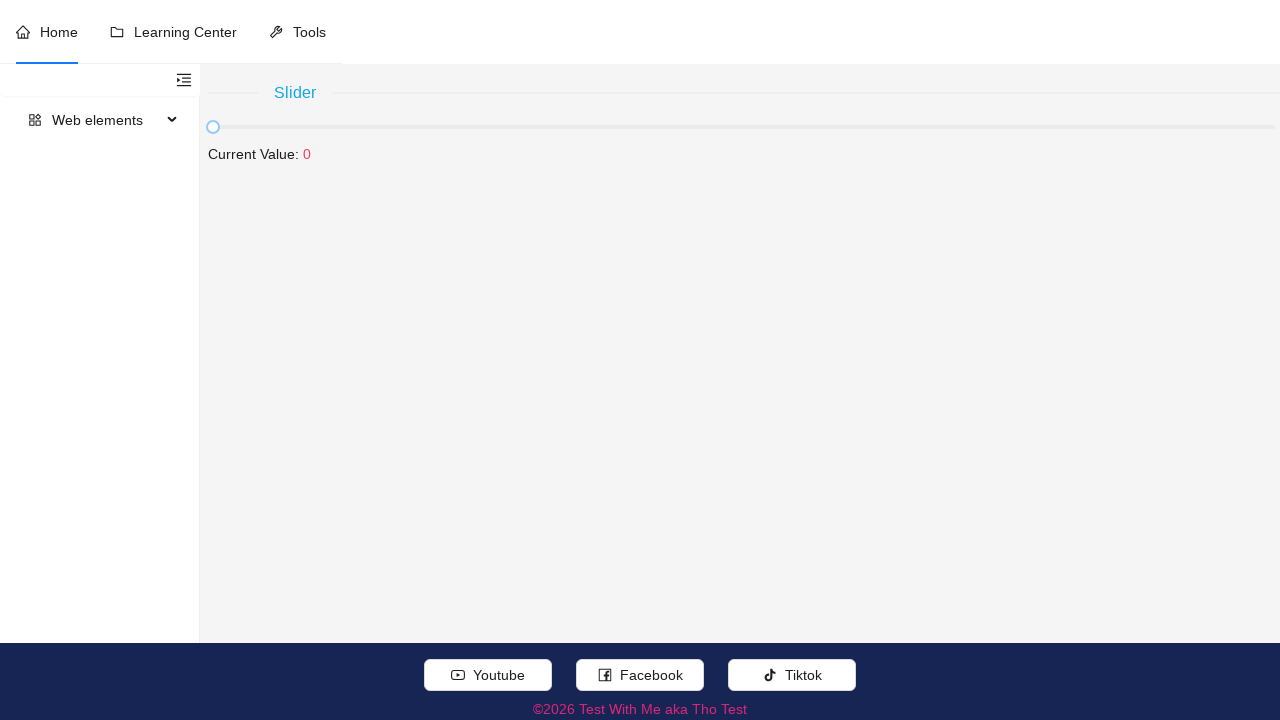

Retrieved slider bounding box dimensions
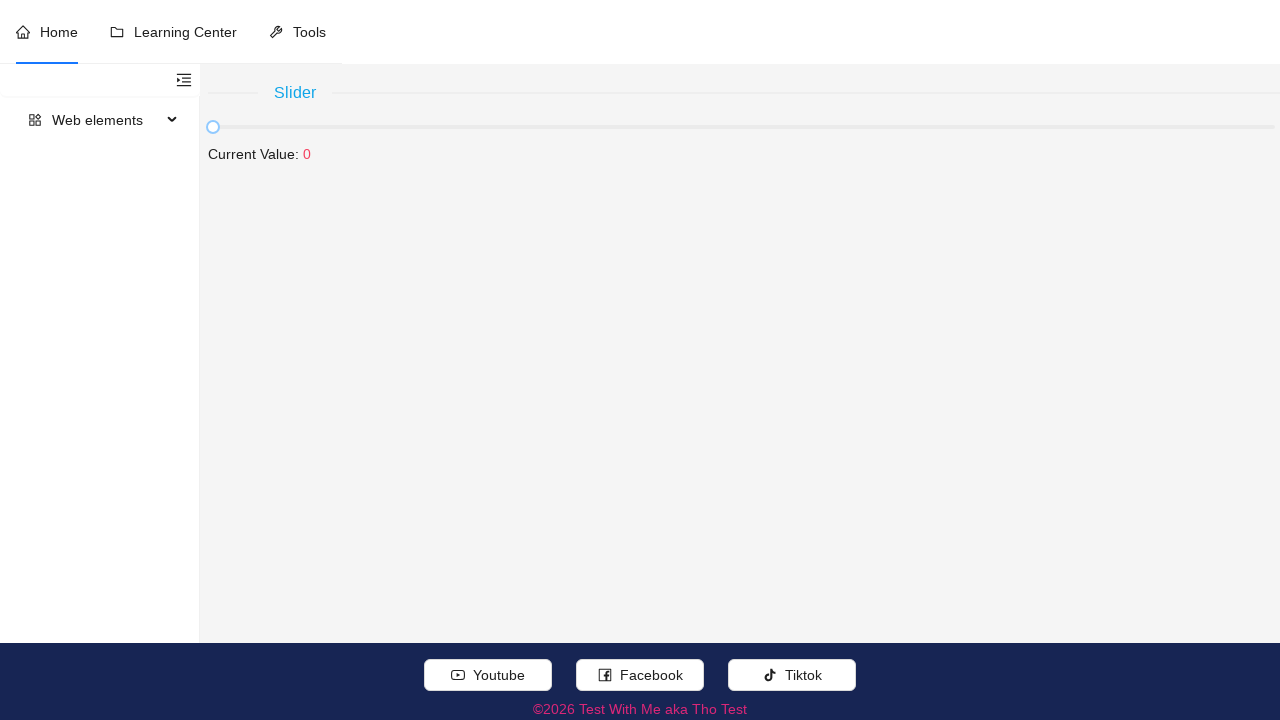

Hovered over slider element at (744, 127) on (//span[.//text()[normalize-space()='Slider']]/following::div[contains(concat(' 
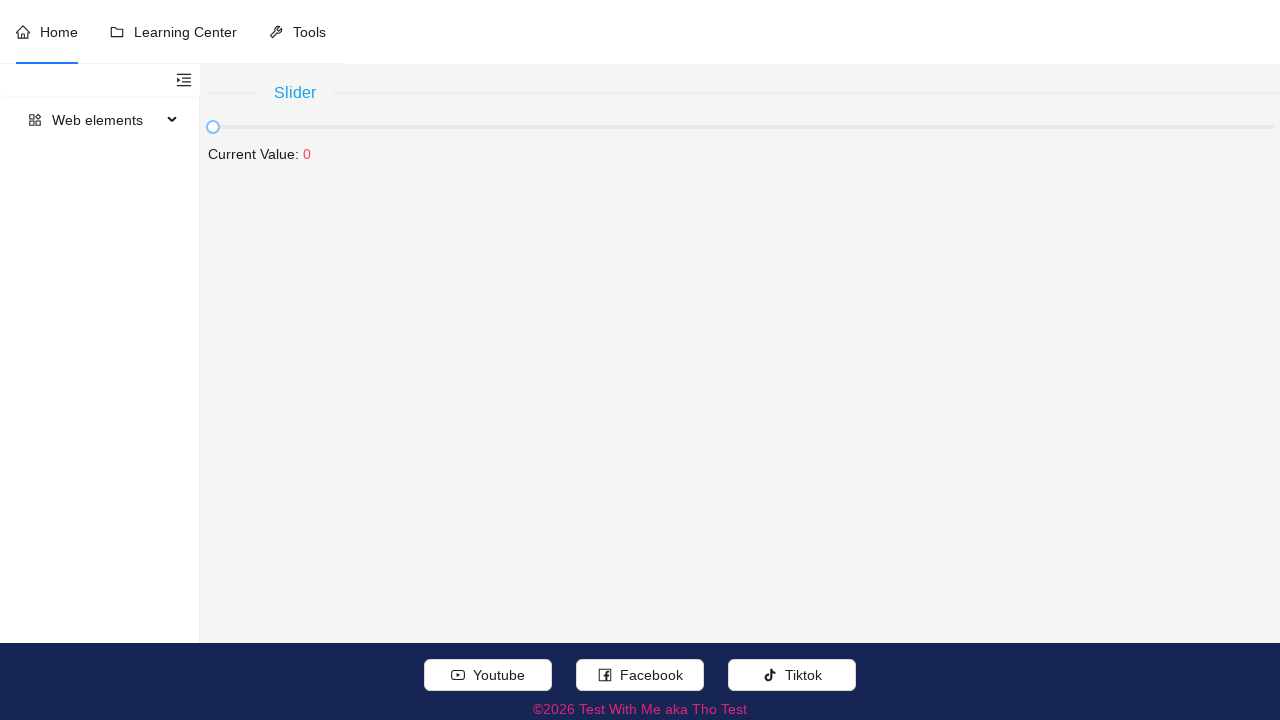

Moved mouse to slider start position at (213, 127)
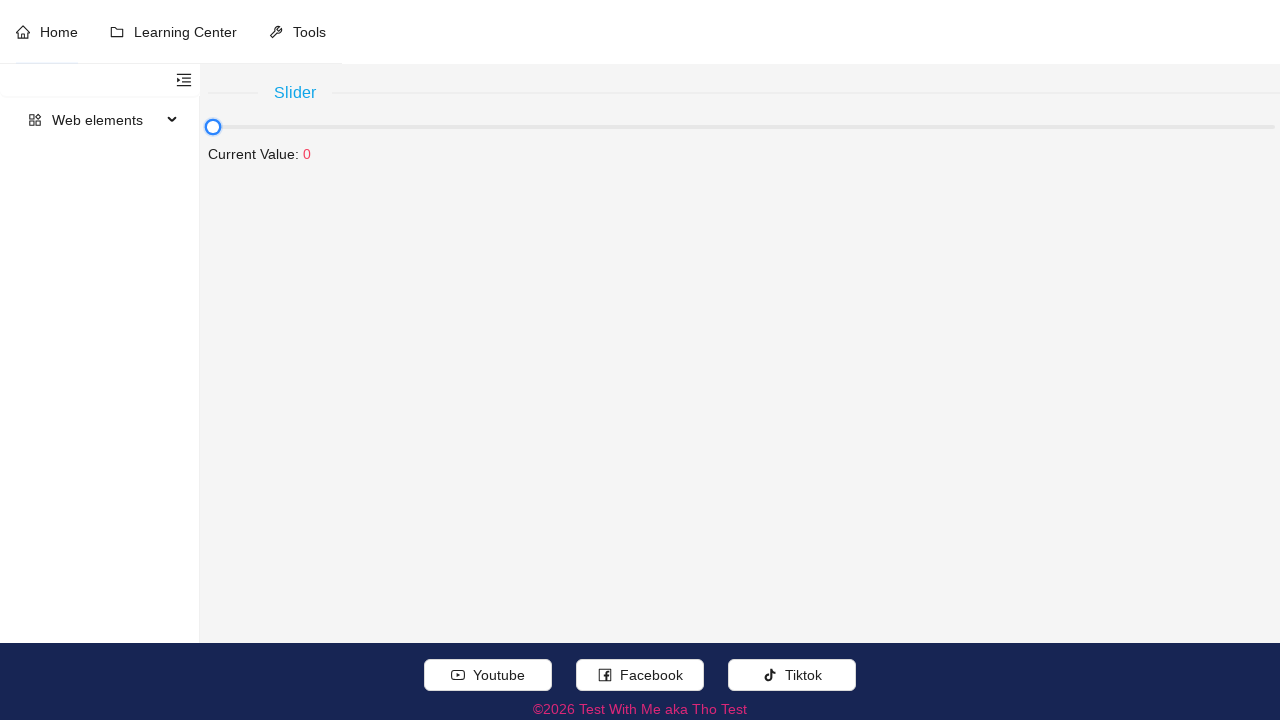

Pressed mouse button down to begin drag at (213, 127)
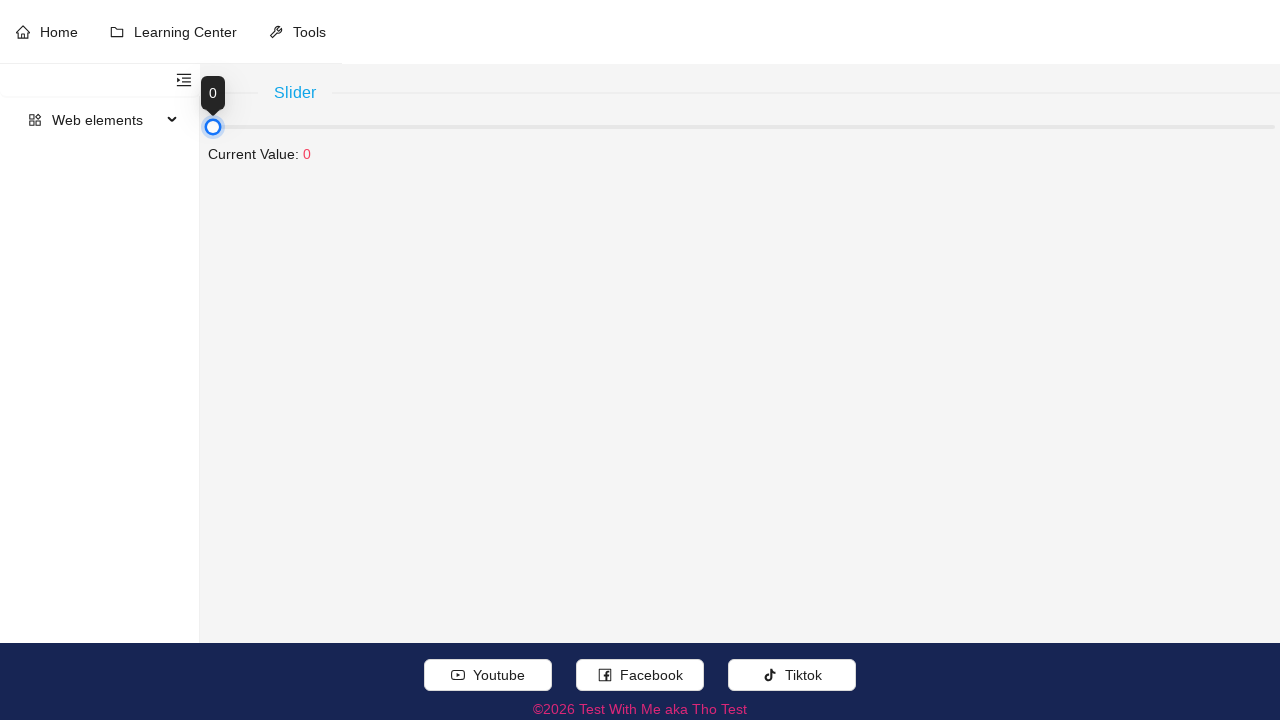

Dragged slider handle to 23% position at (457, 127)
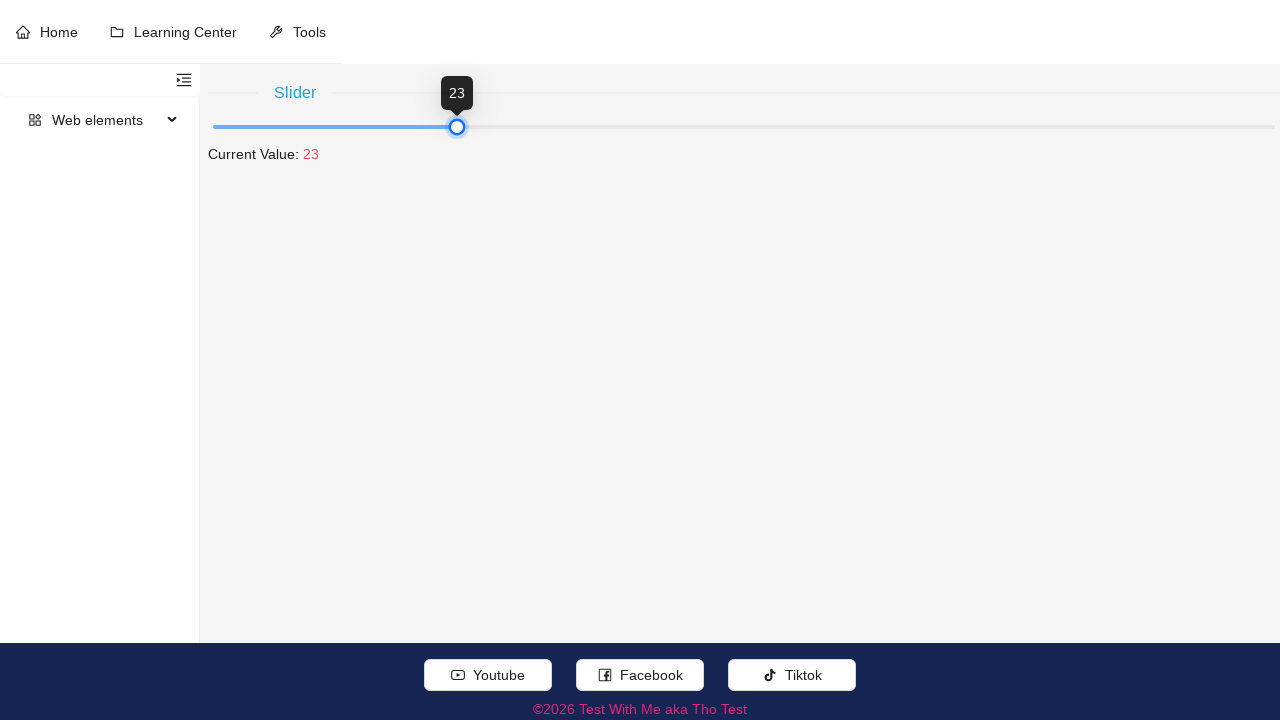

Released mouse button to complete drag at (457, 127)
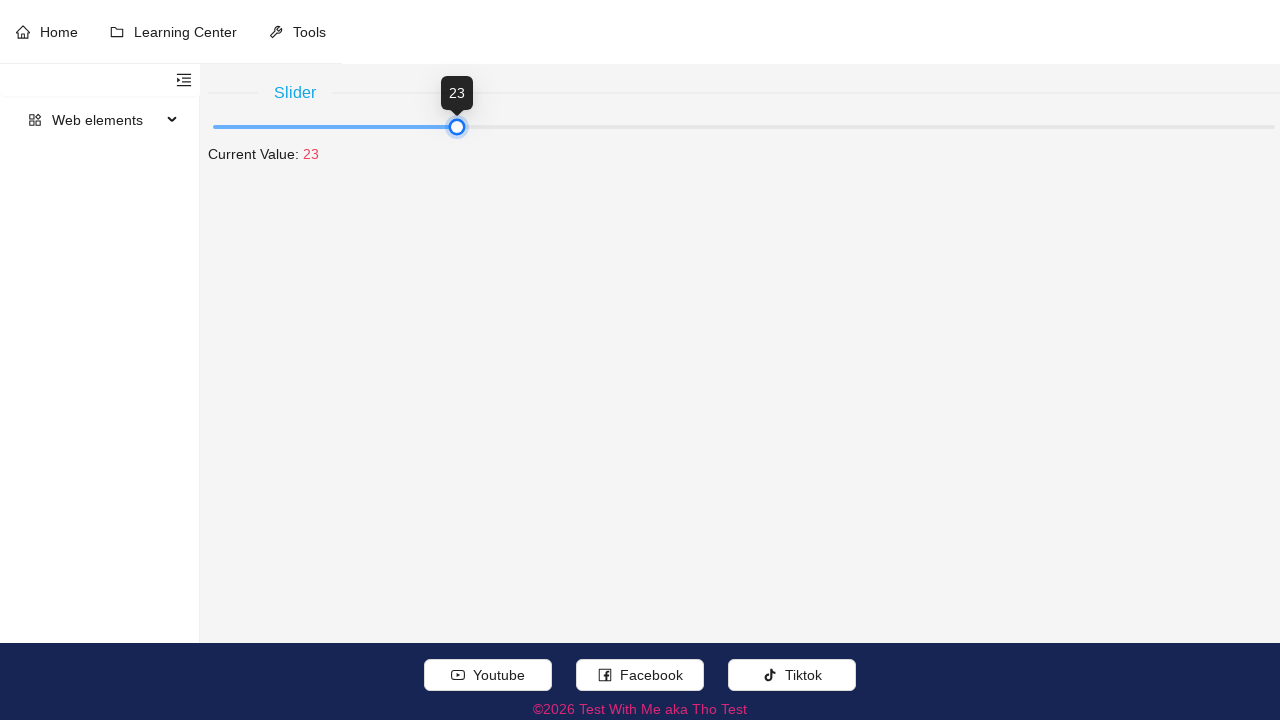

Verified that Current Value: 23 is displayed
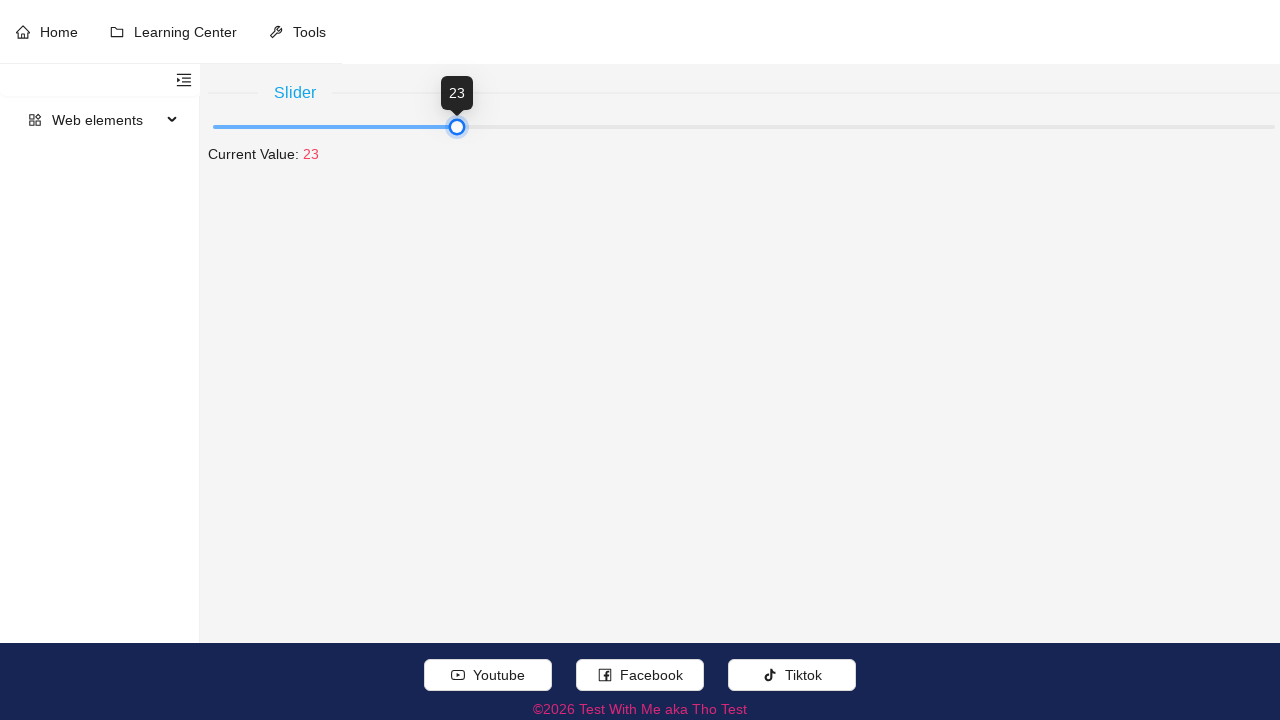

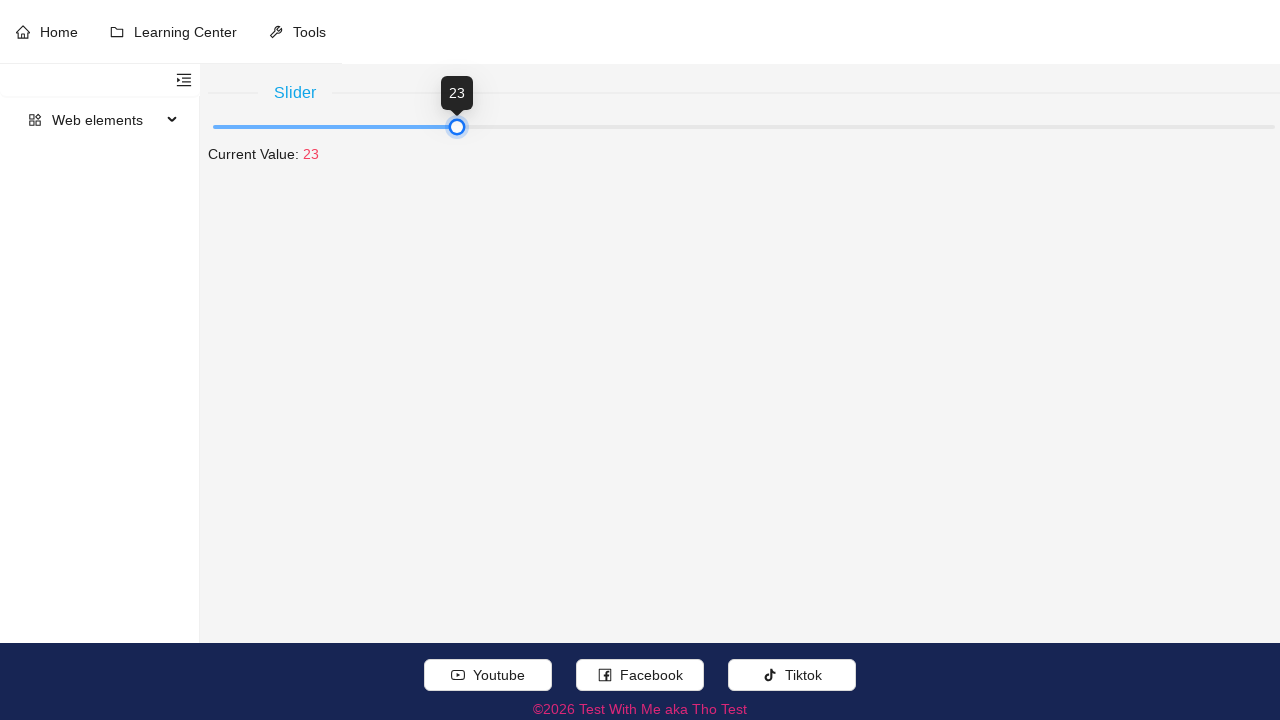